Tests blacklist checking functionality by entering a domain and submitting the check form

Starting URL: http://www.blacklistalert.org

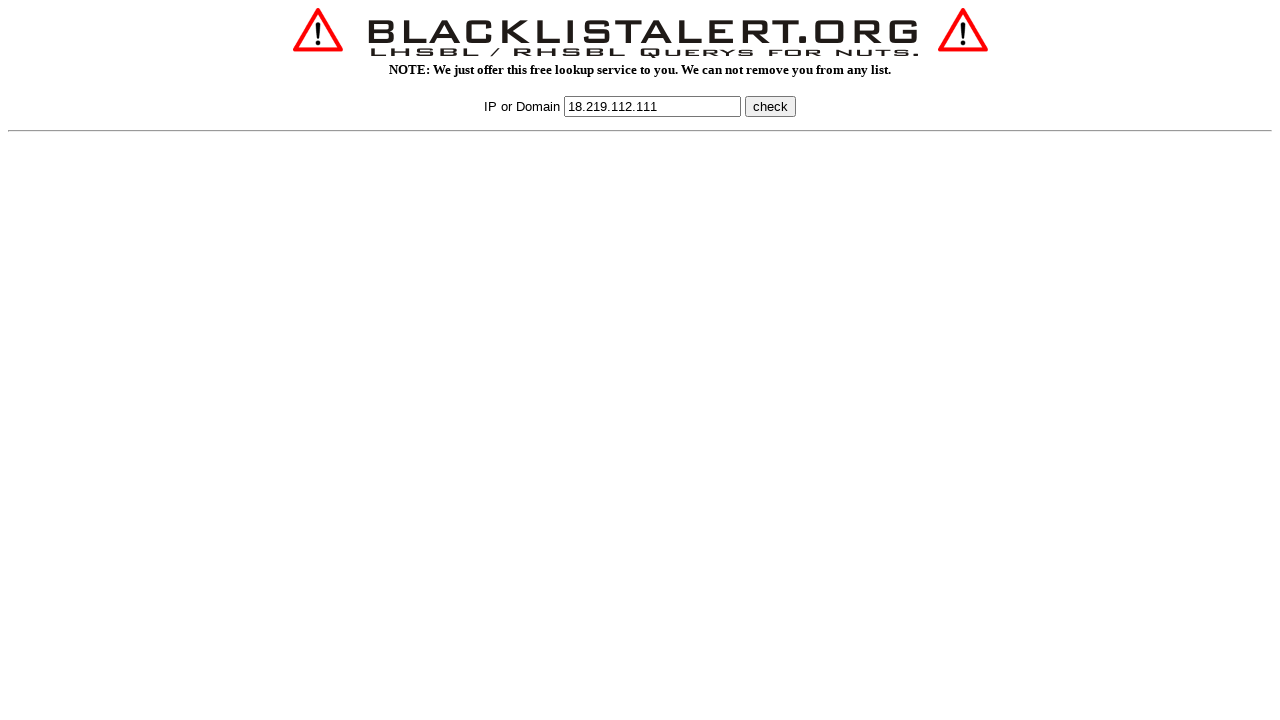

Filled domain input field with 'mail.google.com' on input[name='q']
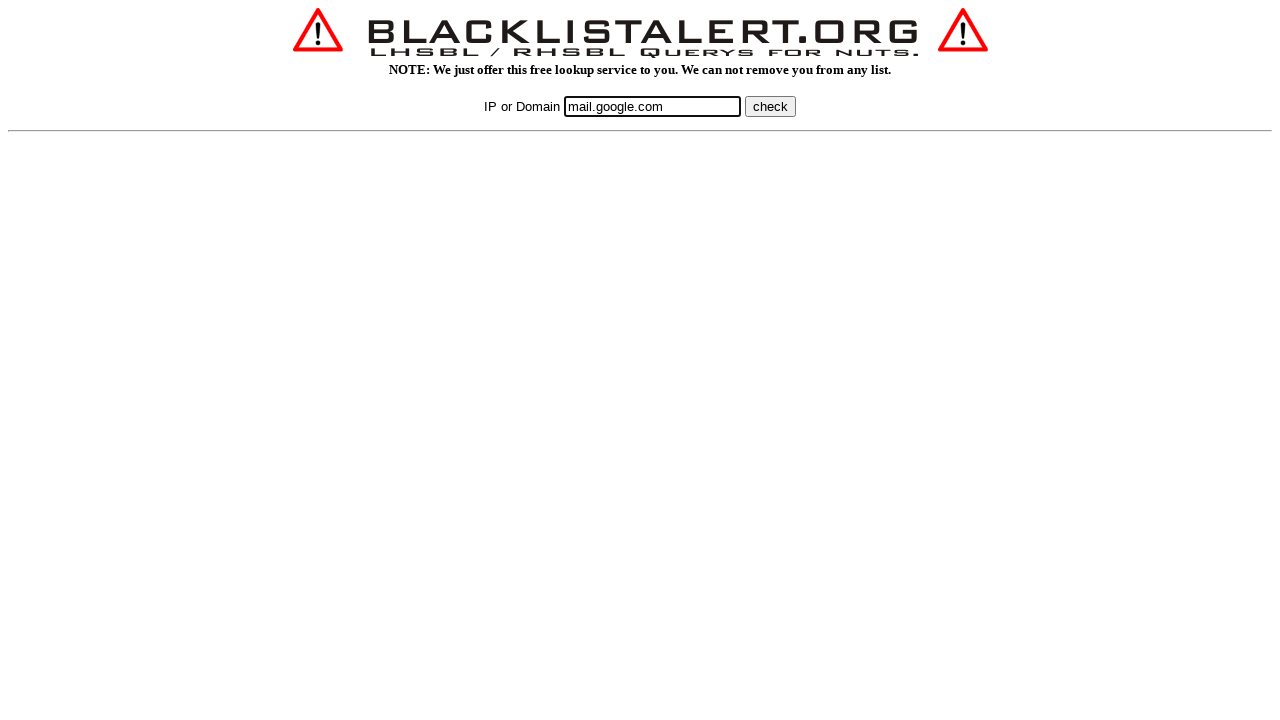

Clicked check button to submit domain for blacklist verification at (770, 106) on button:has-text('check'), input[type='submit'][value='check']
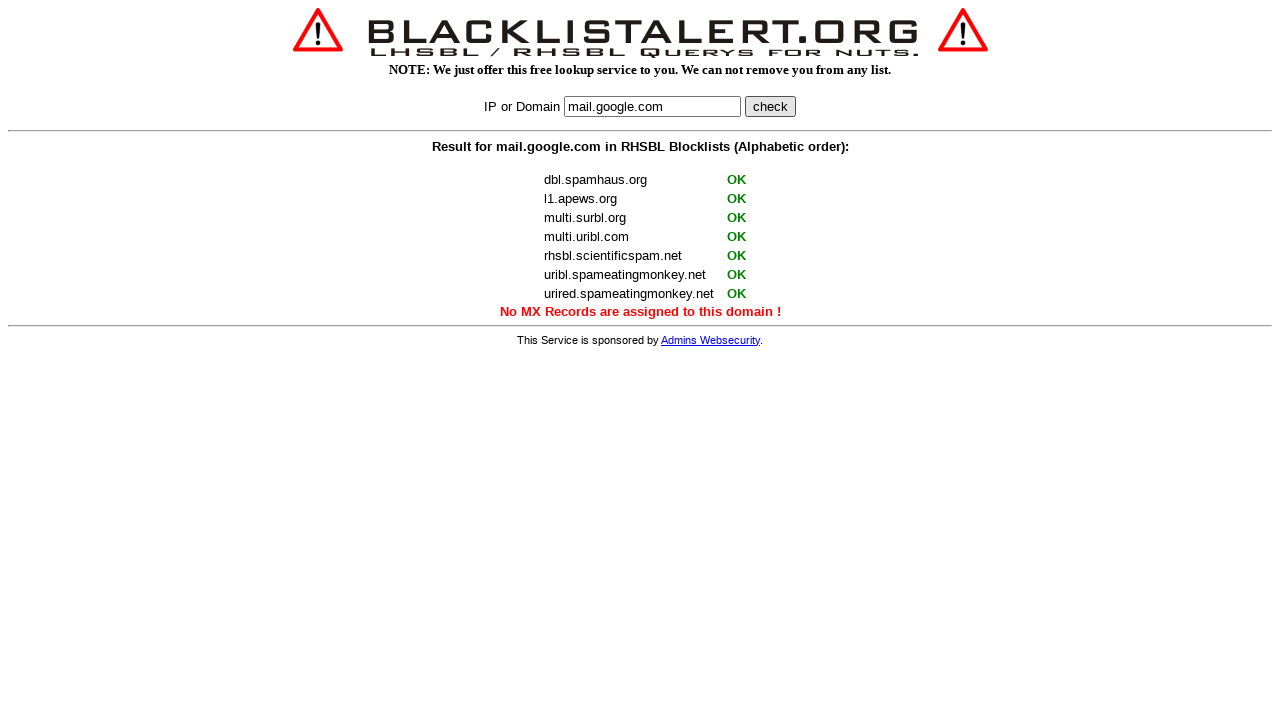

Blacklist check results loaded and form is visible
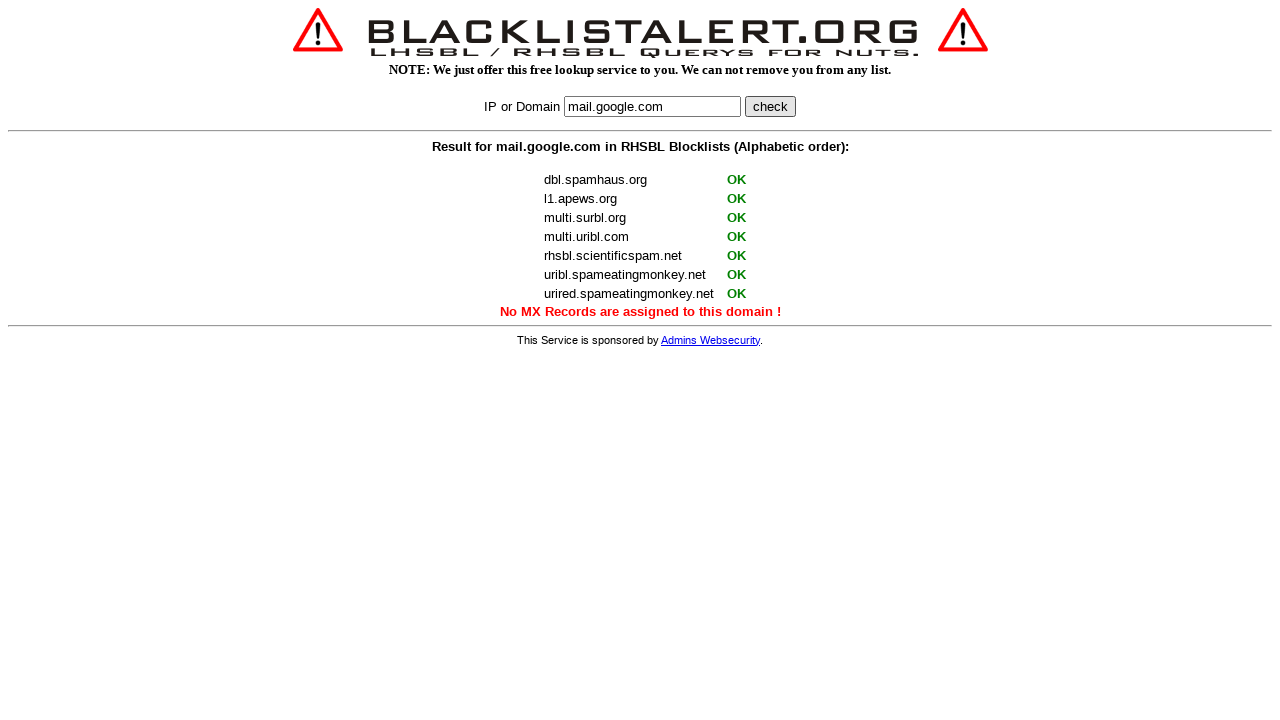

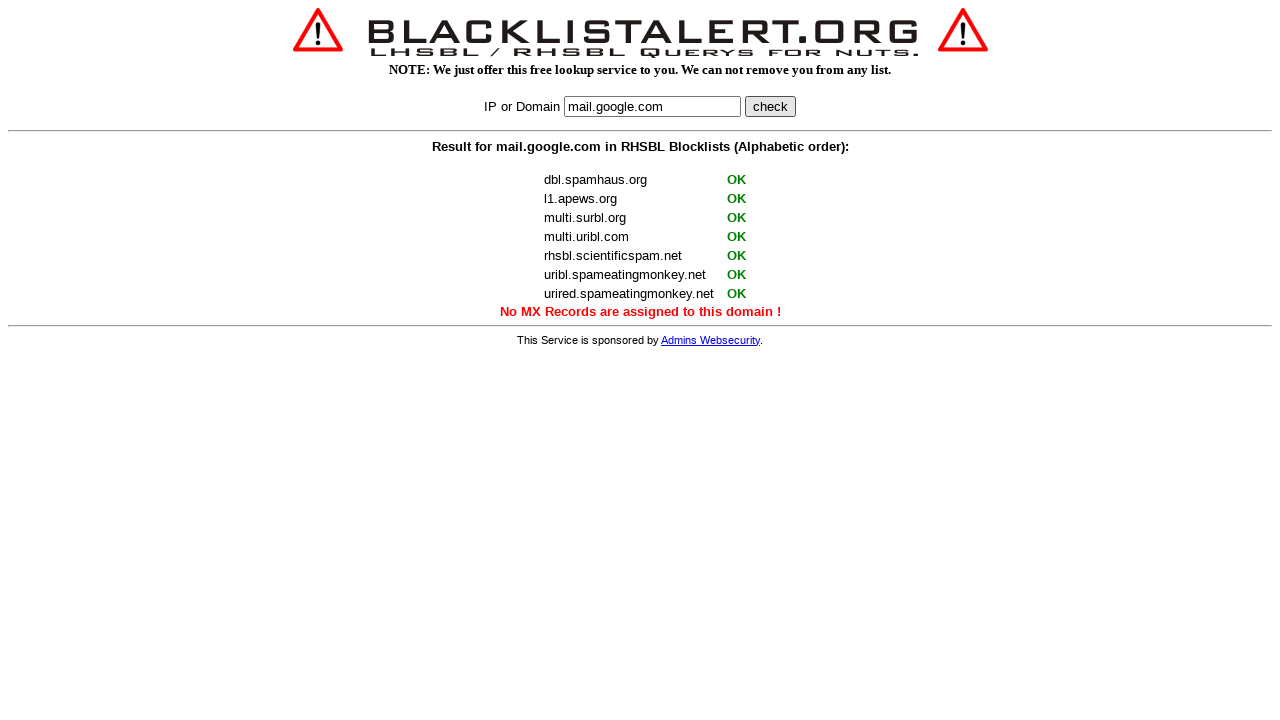